Verifies that the Browse APIs header is displayed after clicking Browse APIs menu item

Starting URL: https://api.nasa.gov/

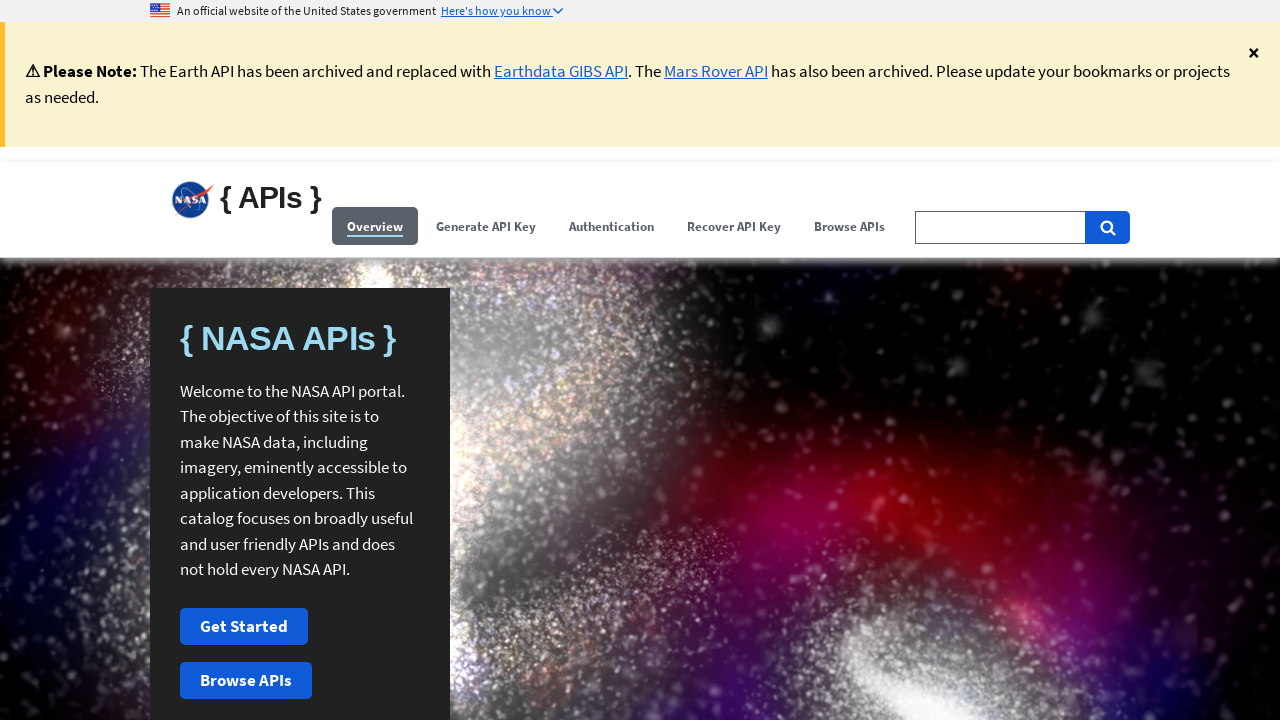

Clicked Browse APIs menu item at (850, 226) on (//span[contains(.,'Browse APIs')])[1]
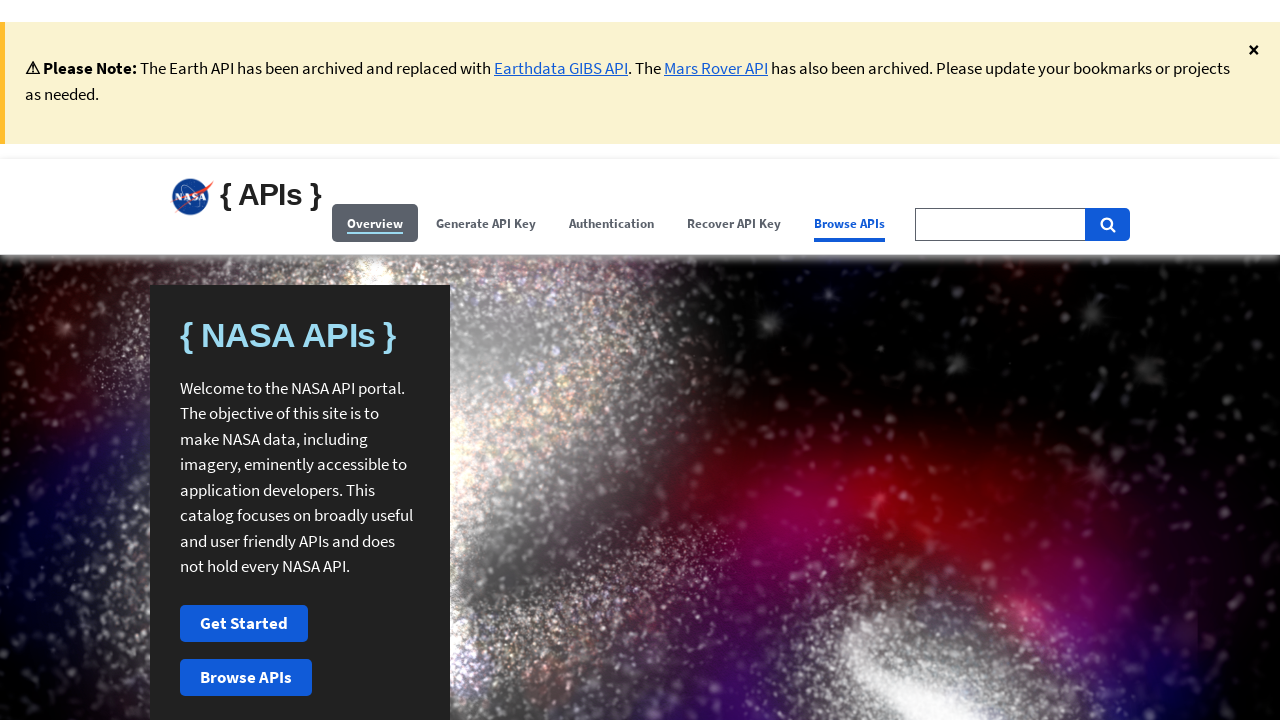

Browse APIs header is displayed
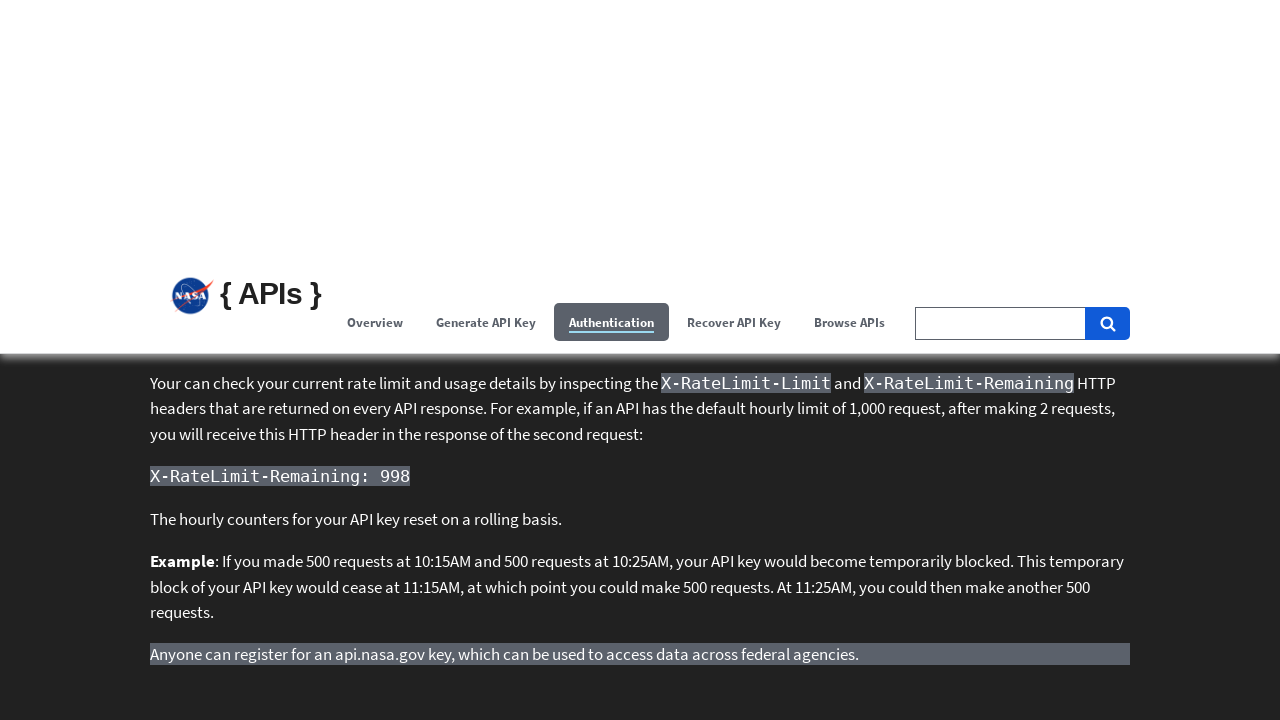

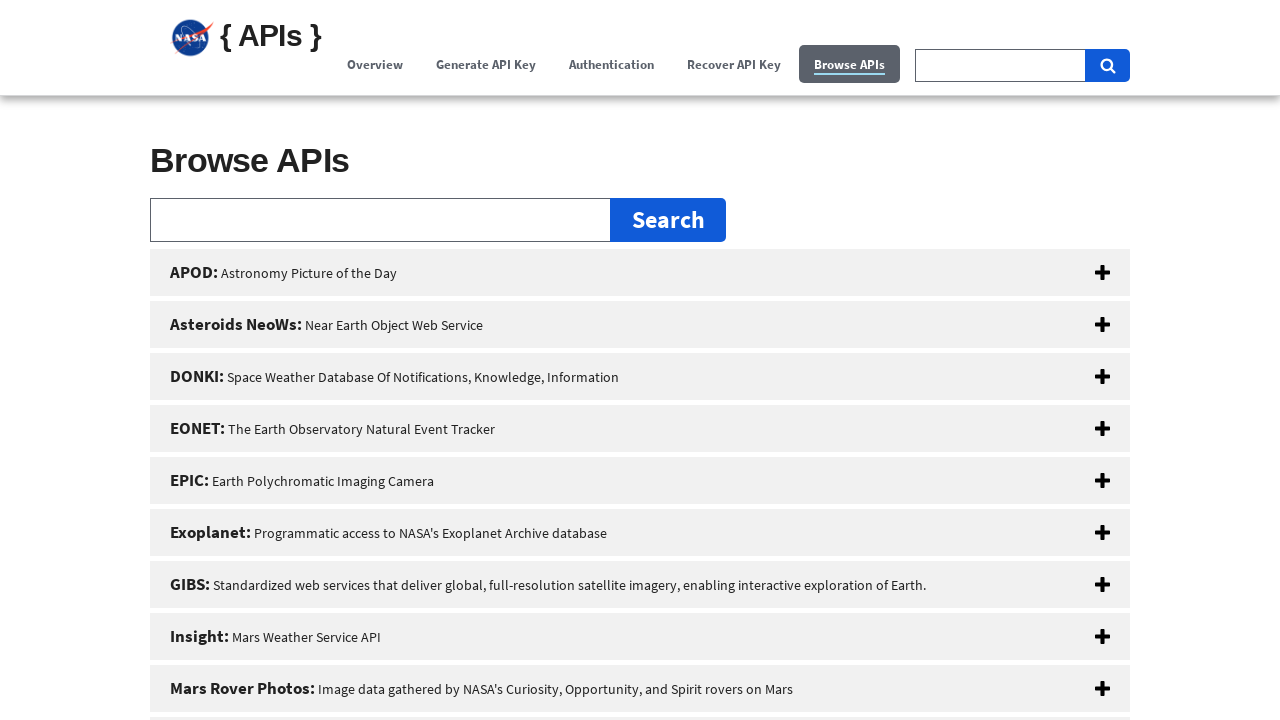